Tests that todo data persists after page reload

Starting URL: https://demo.playwright.dev/todomvc

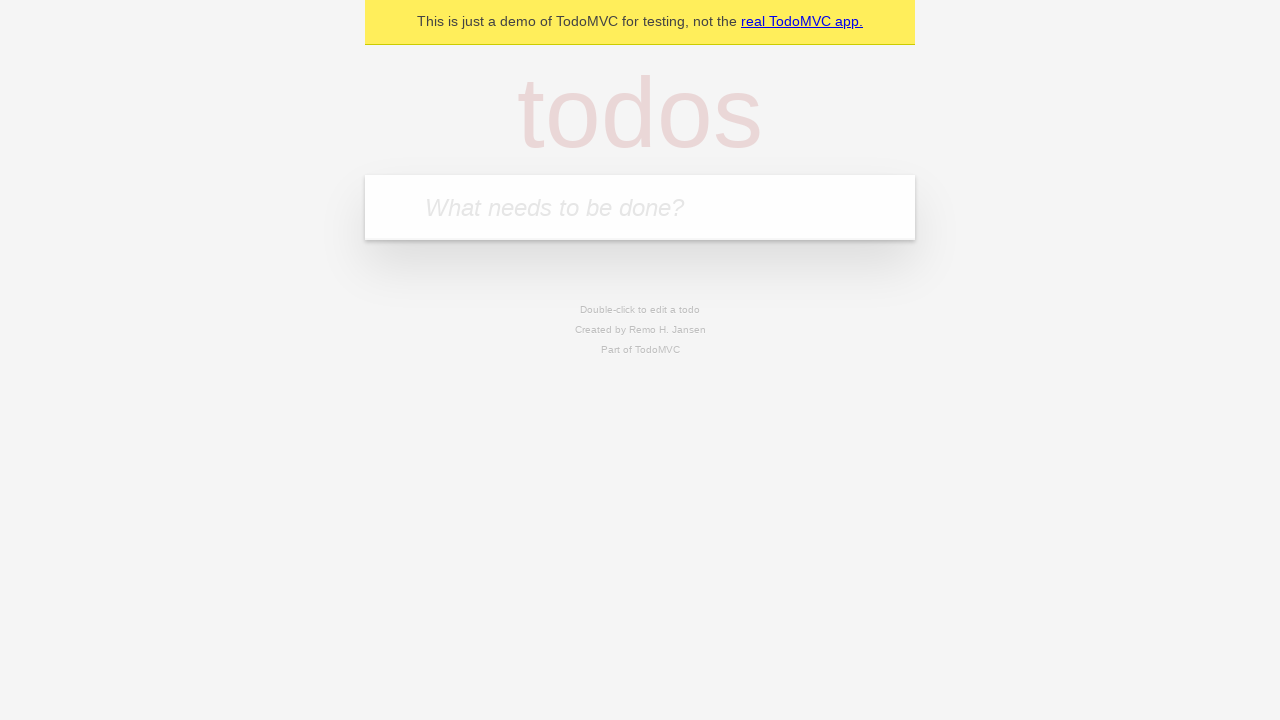

Filled todo input with 'buy some cheese' on internal:attr=[placeholder="What needs to be done?"i]
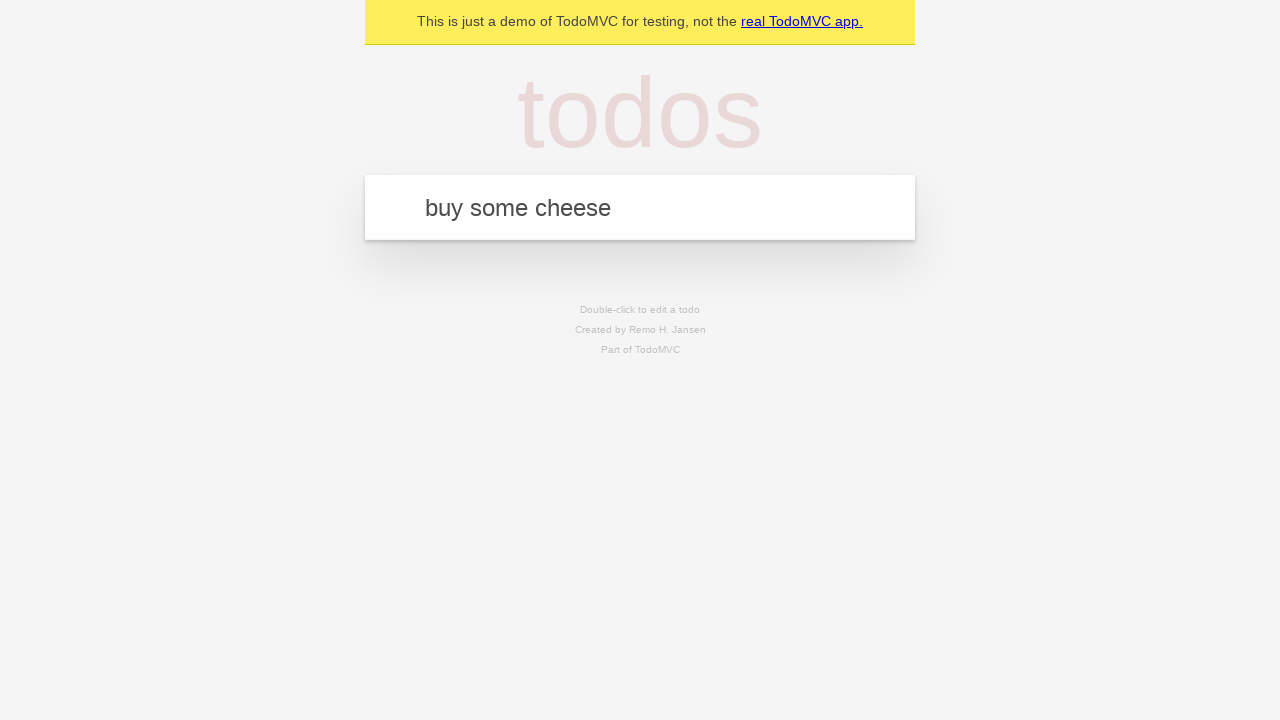

Pressed Enter to create todo 'buy some cheese' on internal:attr=[placeholder="What needs to be done?"i]
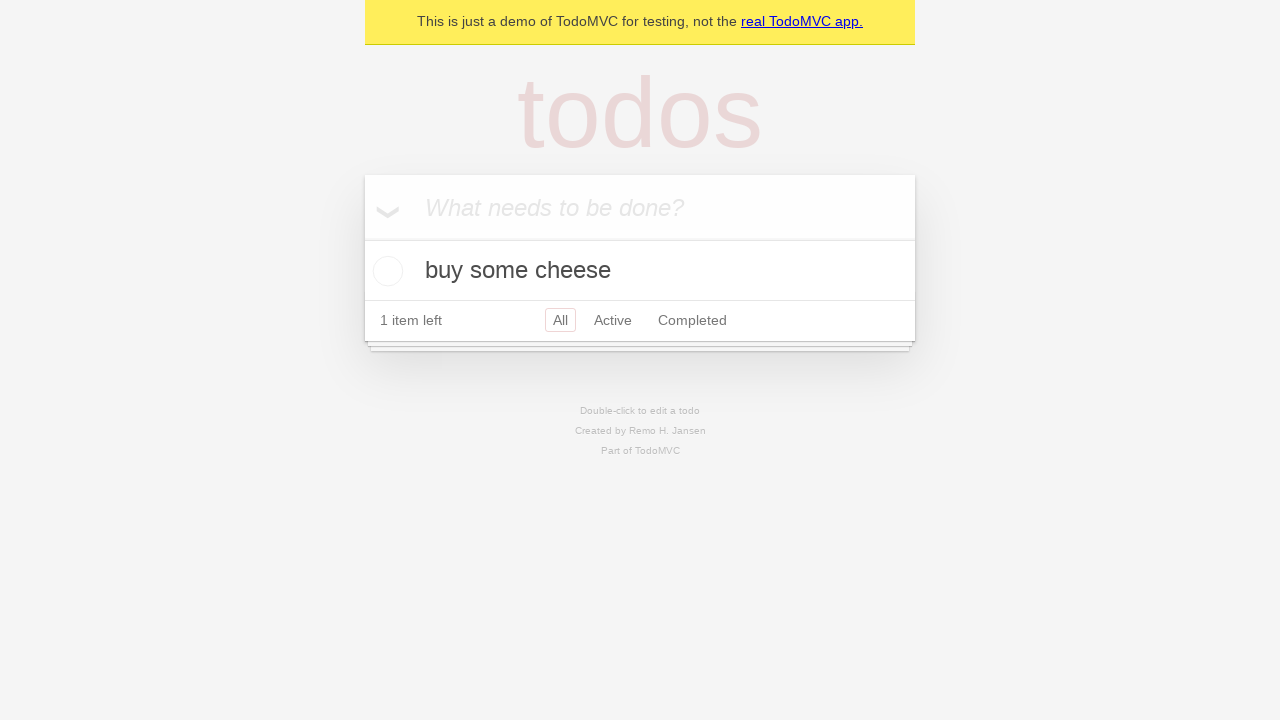

Filled todo input with 'feed the cat' on internal:attr=[placeholder="What needs to be done?"i]
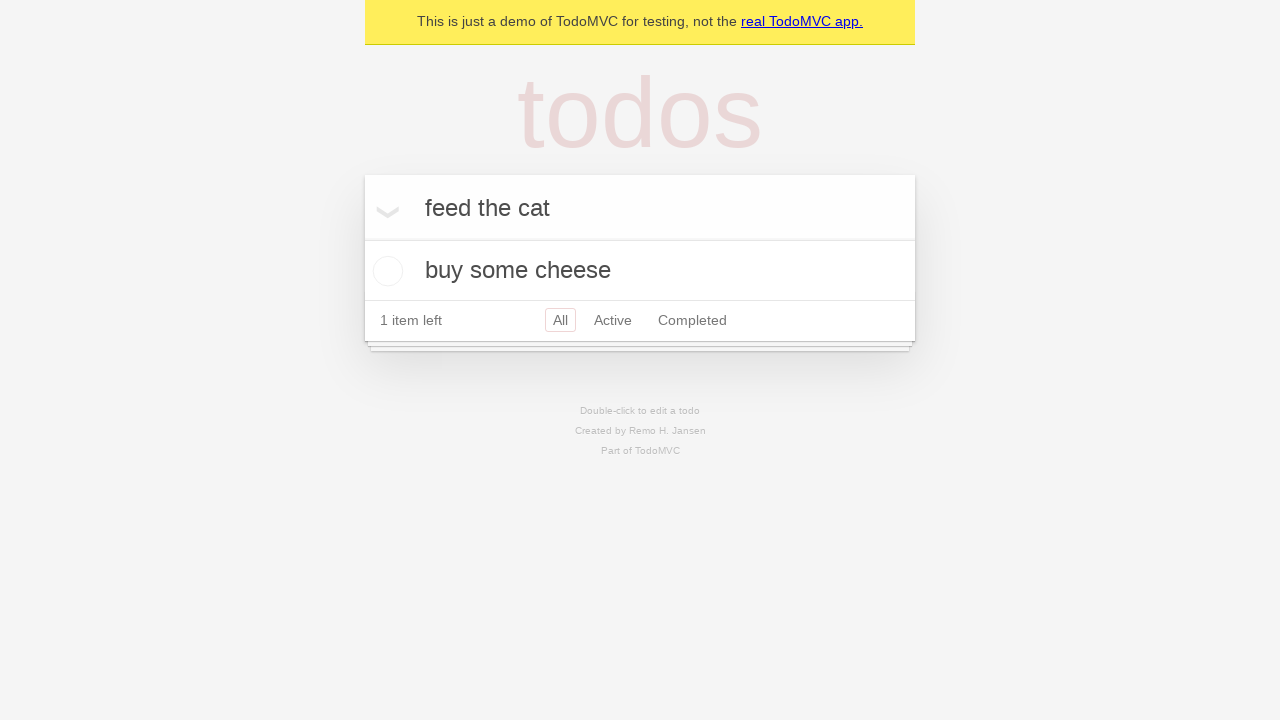

Pressed Enter to create todo 'feed the cat' on internal:attr=[placeholder="What needs to be done?"i]
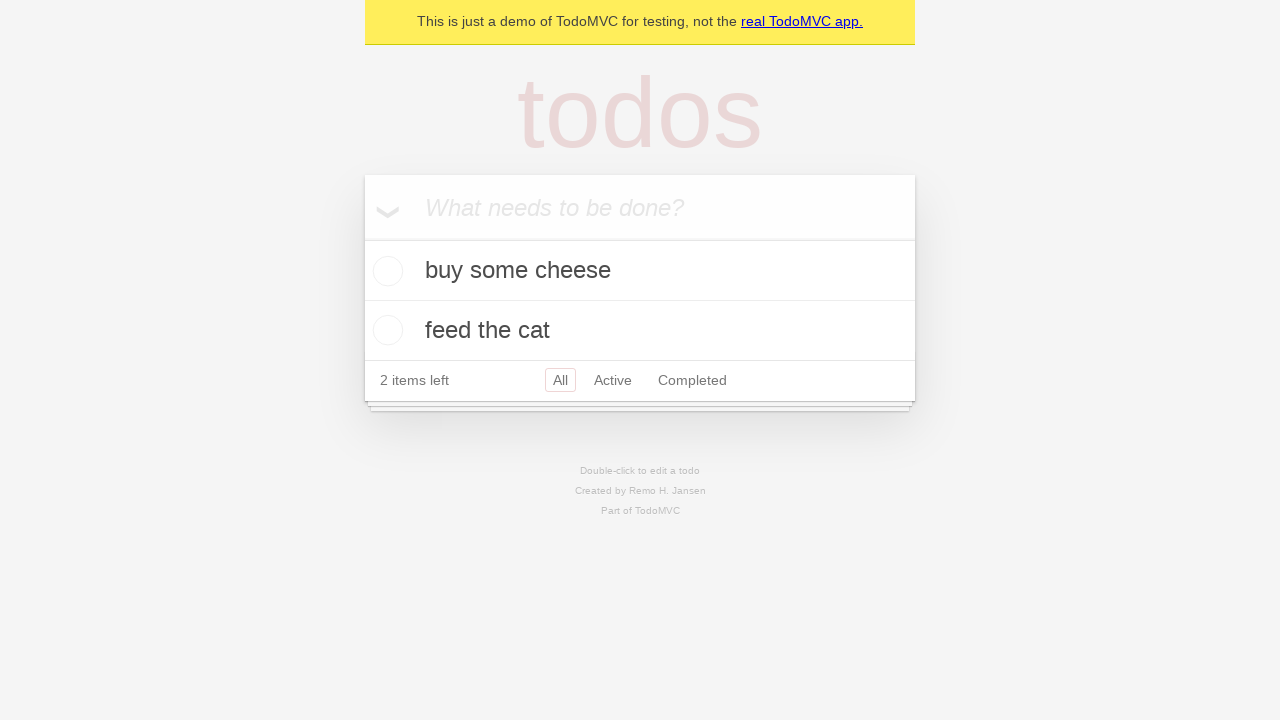

Located first todo checkbox
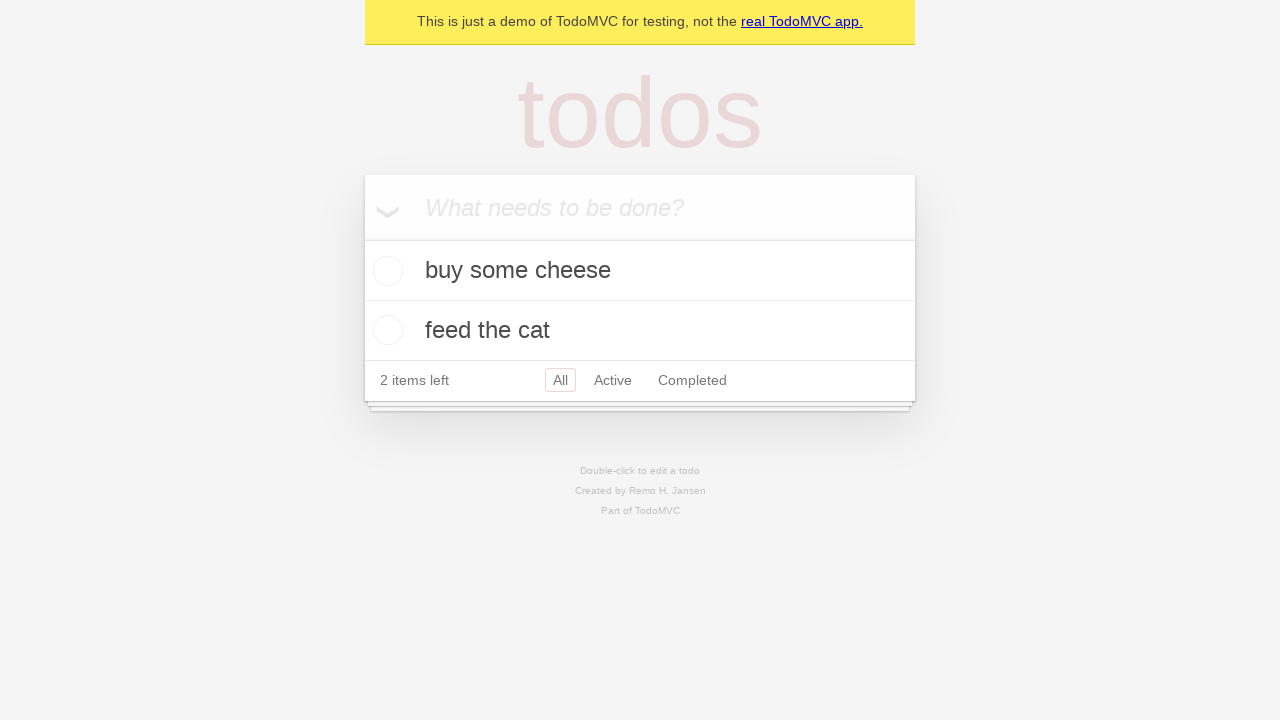

Checked the first todo item at (385, 271) on internal:testid=[data-testid="todo-item"s] >> nth=0 >> internal:role=checkbox
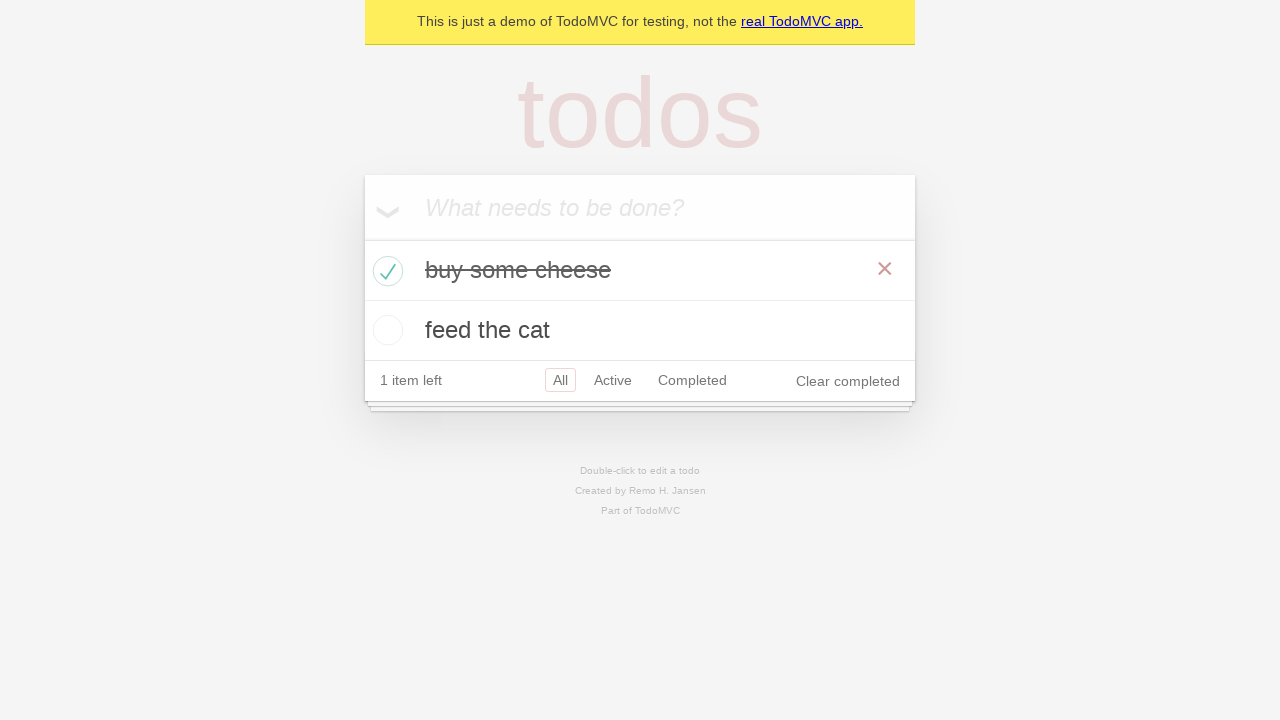

Reloaded the page
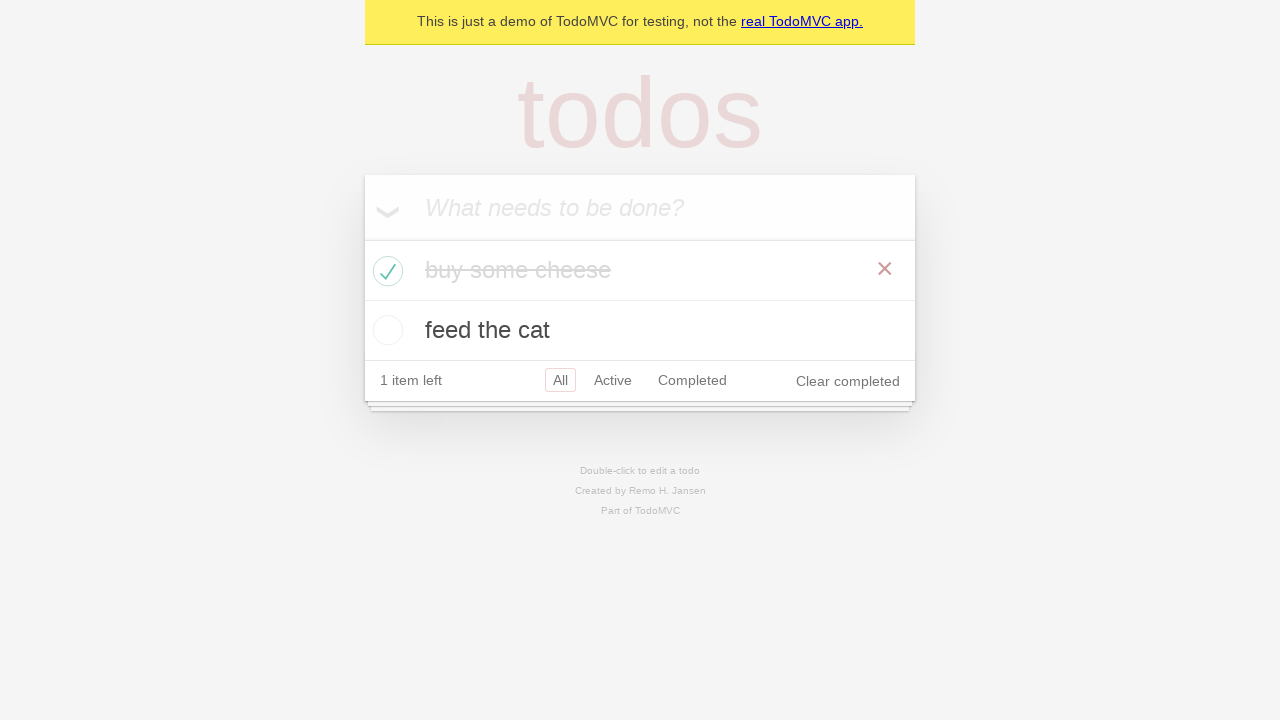

Todo items selector appeared after reload
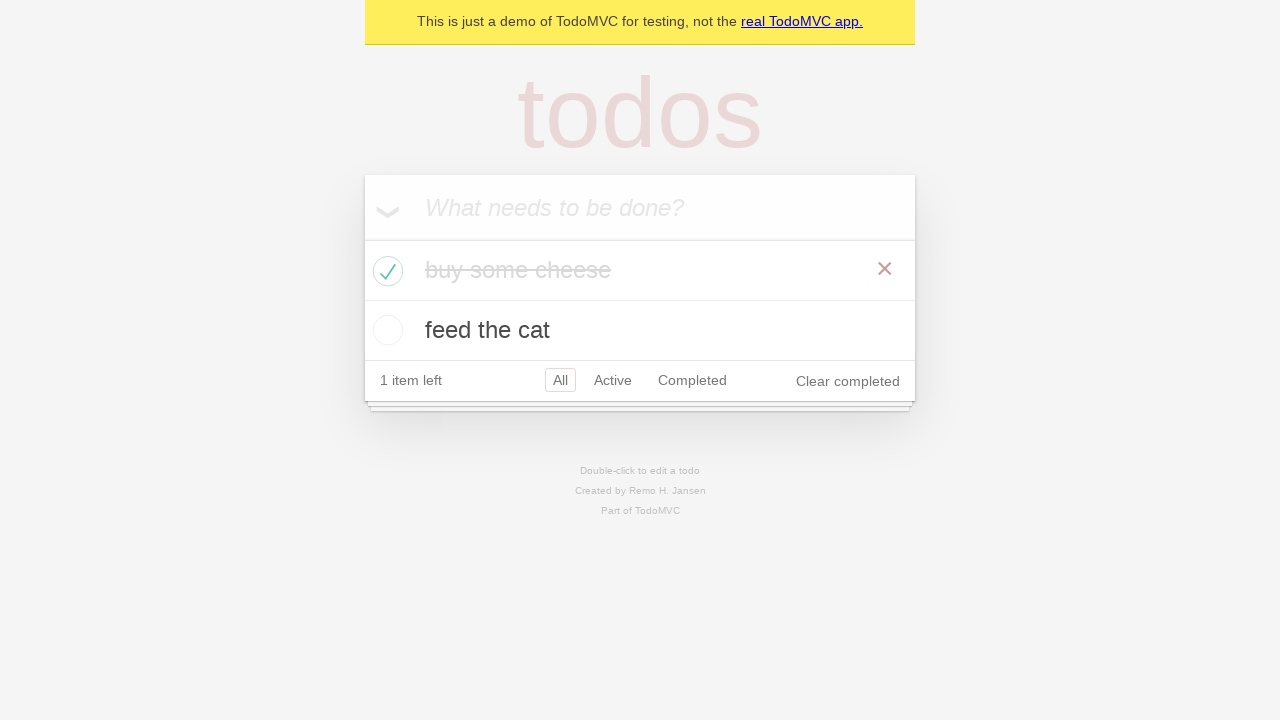

Verified that exactly 2 todo items persisted after reload
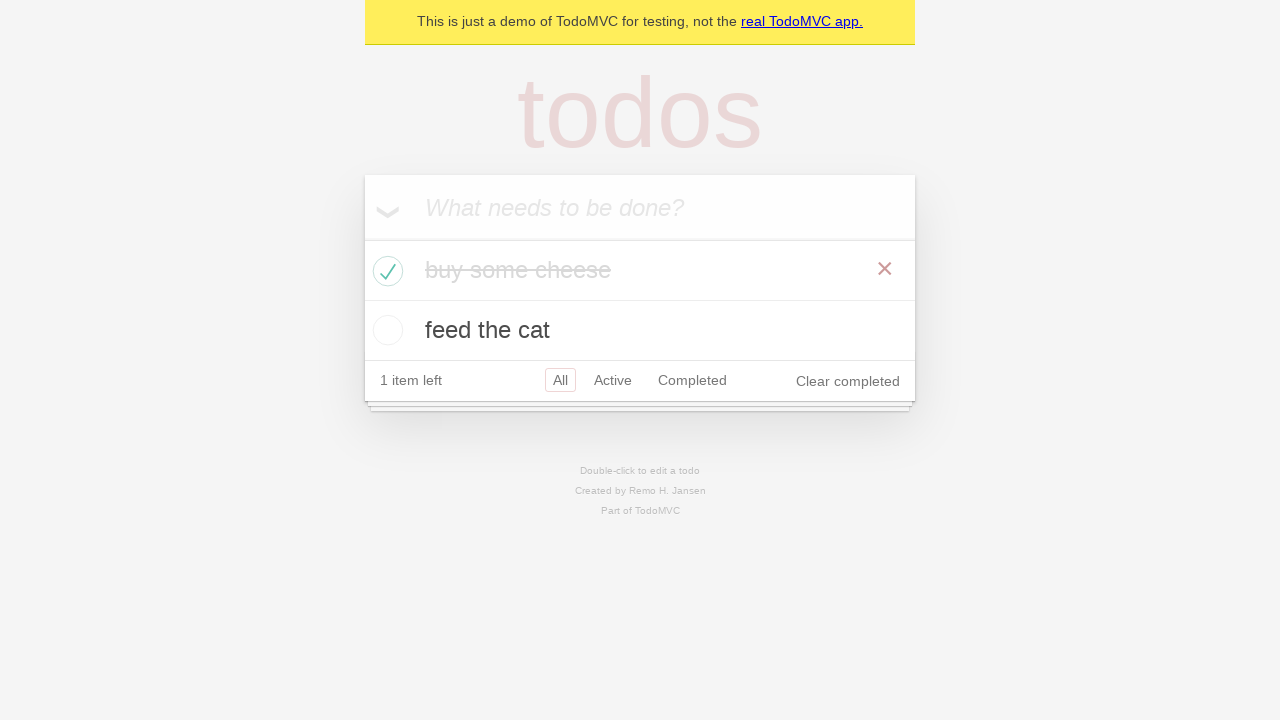

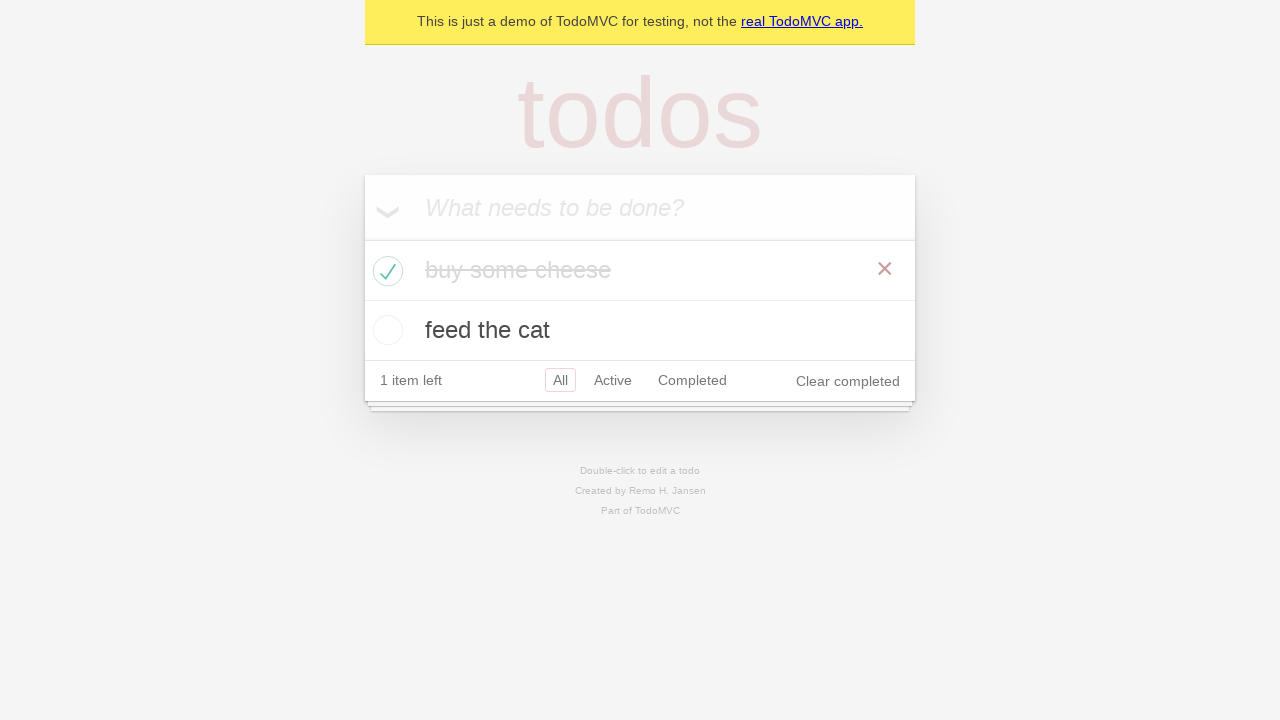